Tests client-side delay by clicking an AJAX button and waiting for a success element to appear after the async operation completes.

Starting URL: http://uitestingplayground.com/home

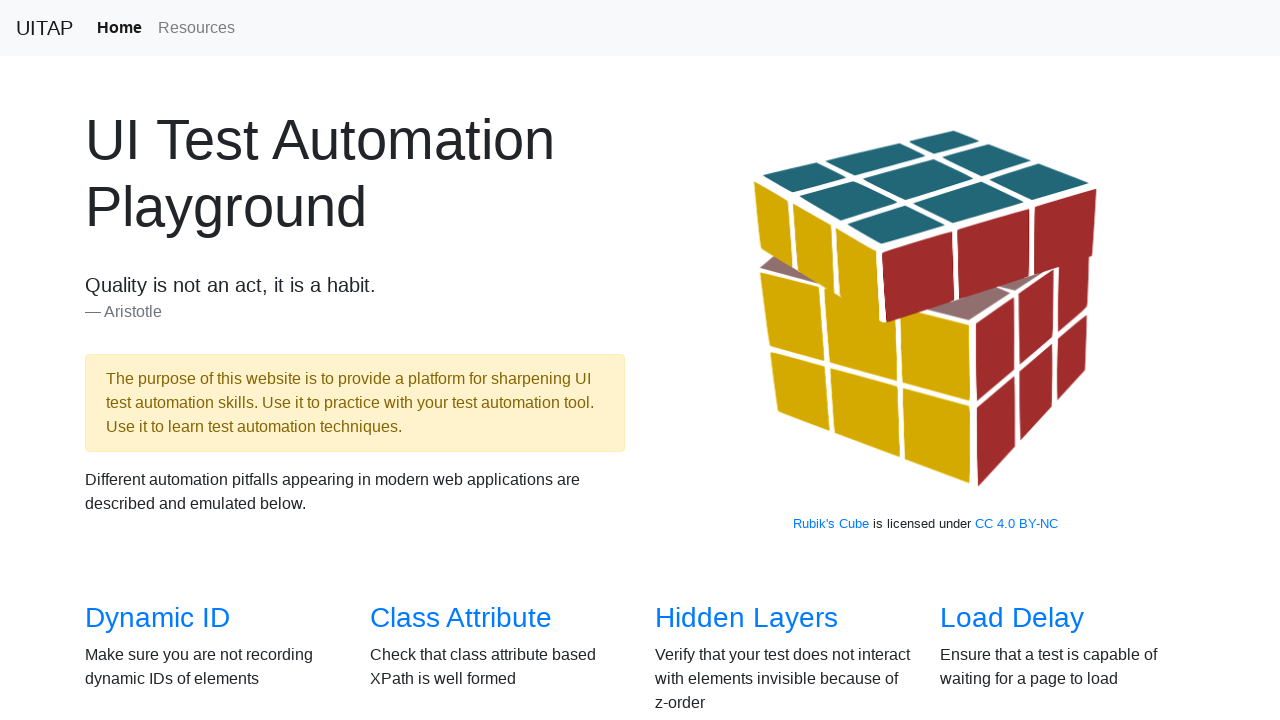

Clicked on the Client Side Delay link from the home page at (478, 360) on xpath=//*[@id="overview"]/div/div[2]/div[2]/h3/a
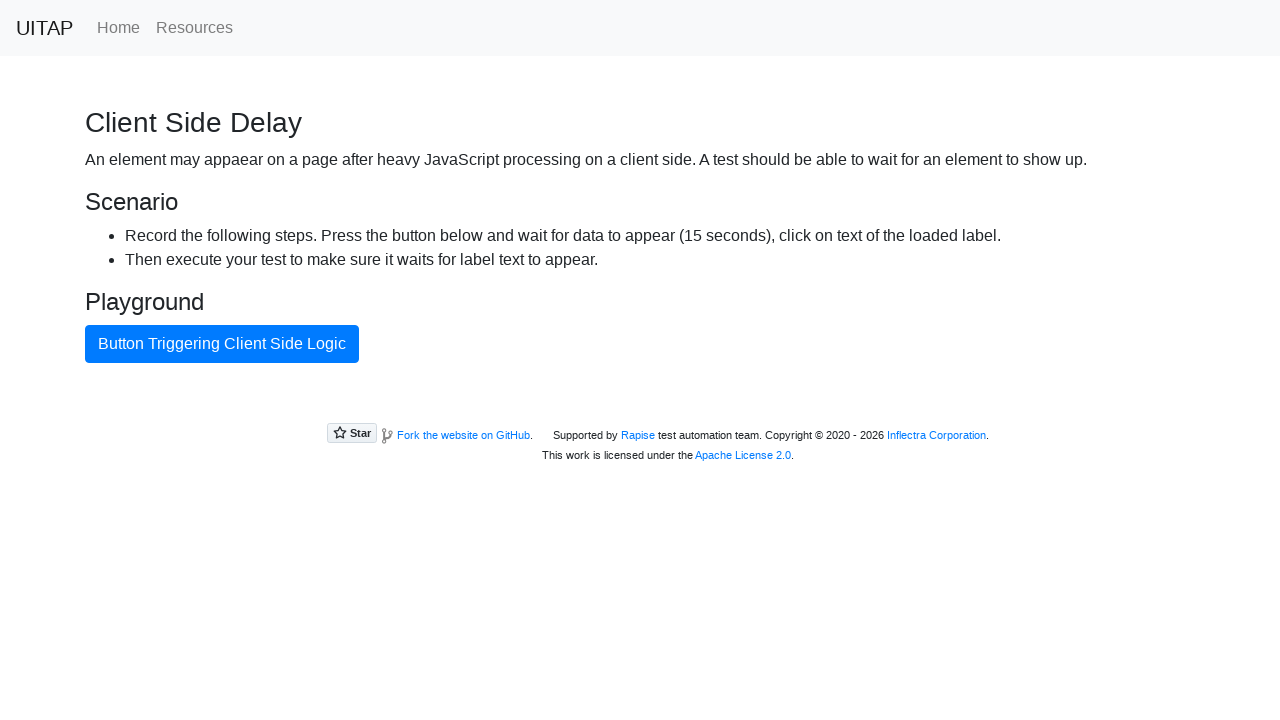

Clicked the AJAX button to trigger client-side delay at (222, 344) on xpath=//*[@id="ajaxButton"]
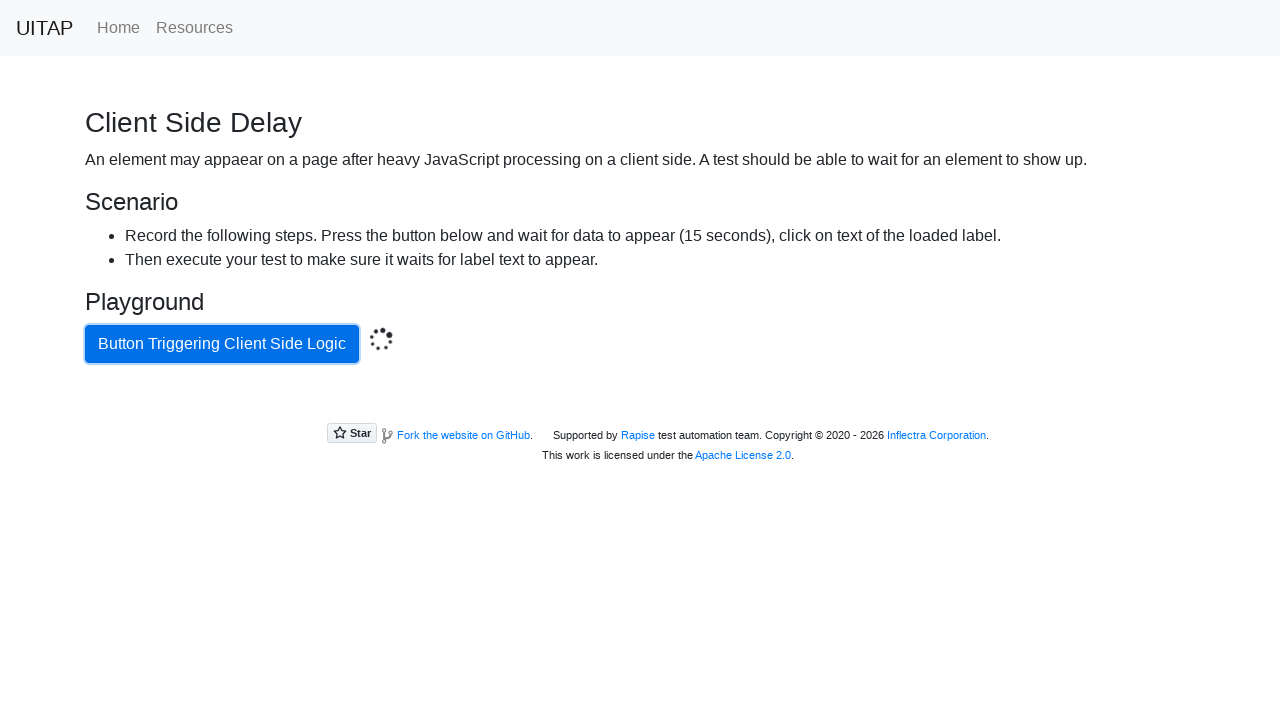

Async operation completed and success element appeared
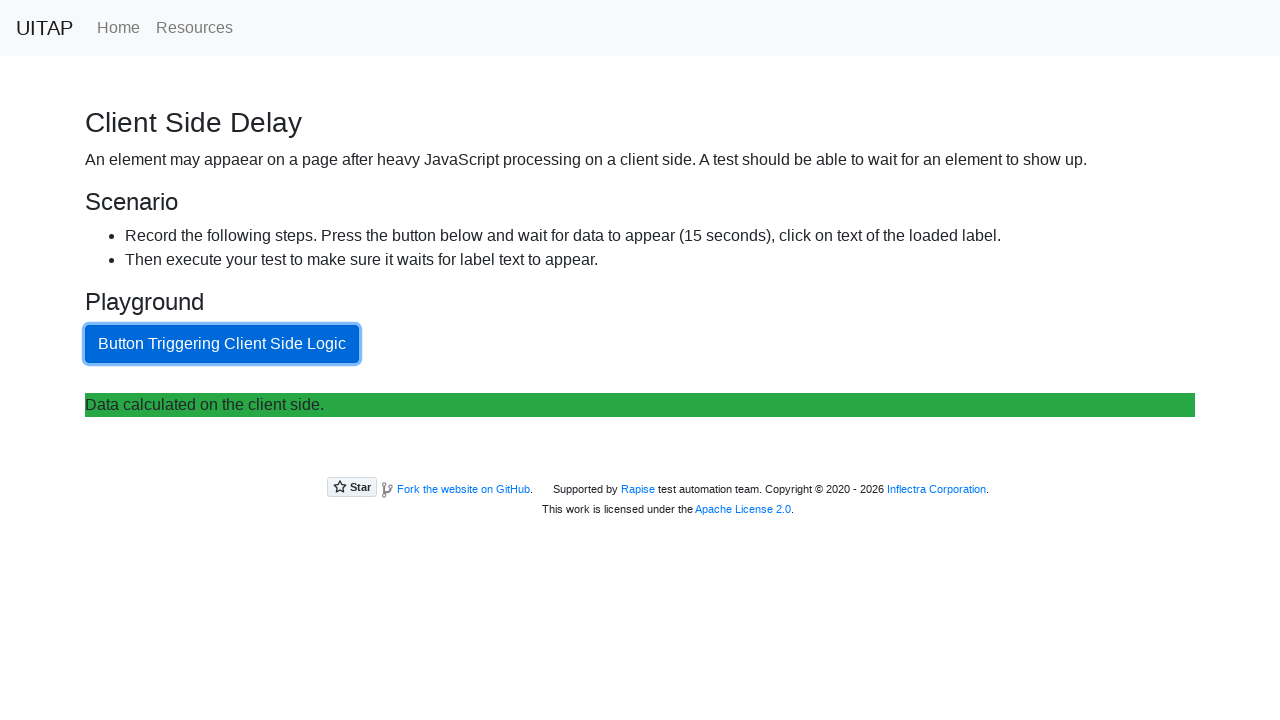

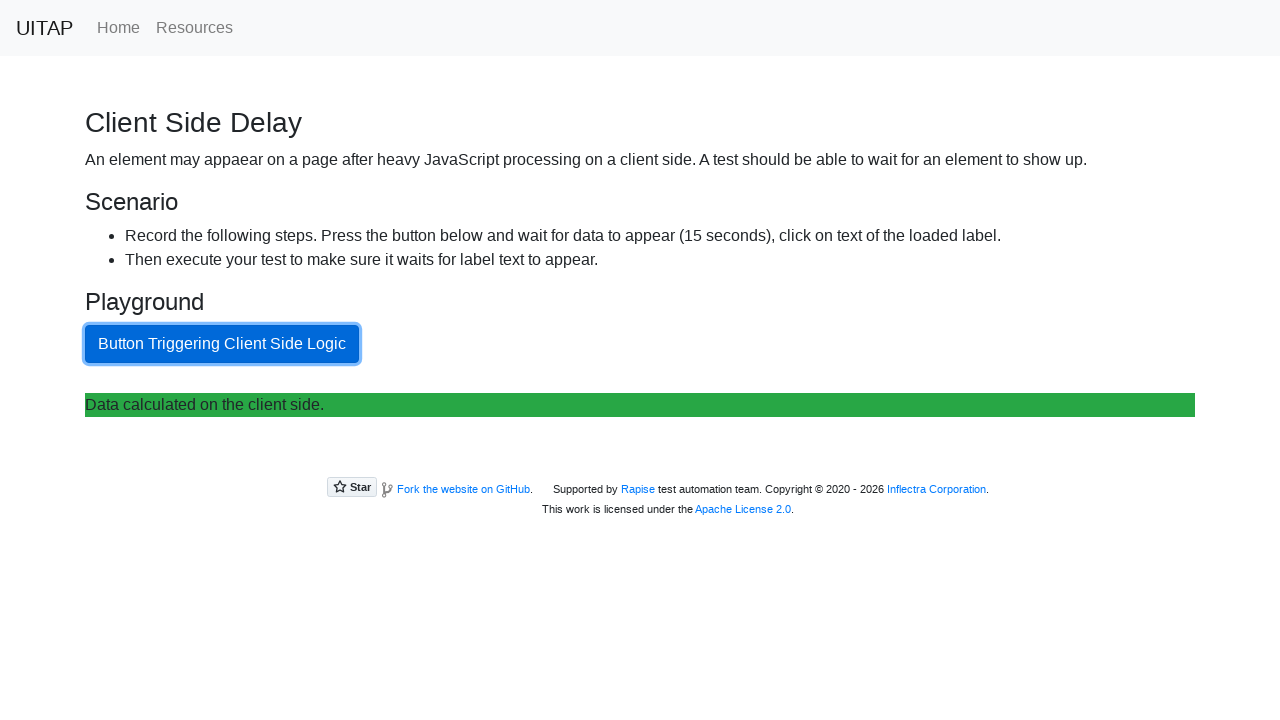